Tests the Playwright documentation website by navigating to the homepage, verifying the title, clicking the "Get Started" button, and confirming the Installation heading is visible.

Starting URL: https://playwright.dev/

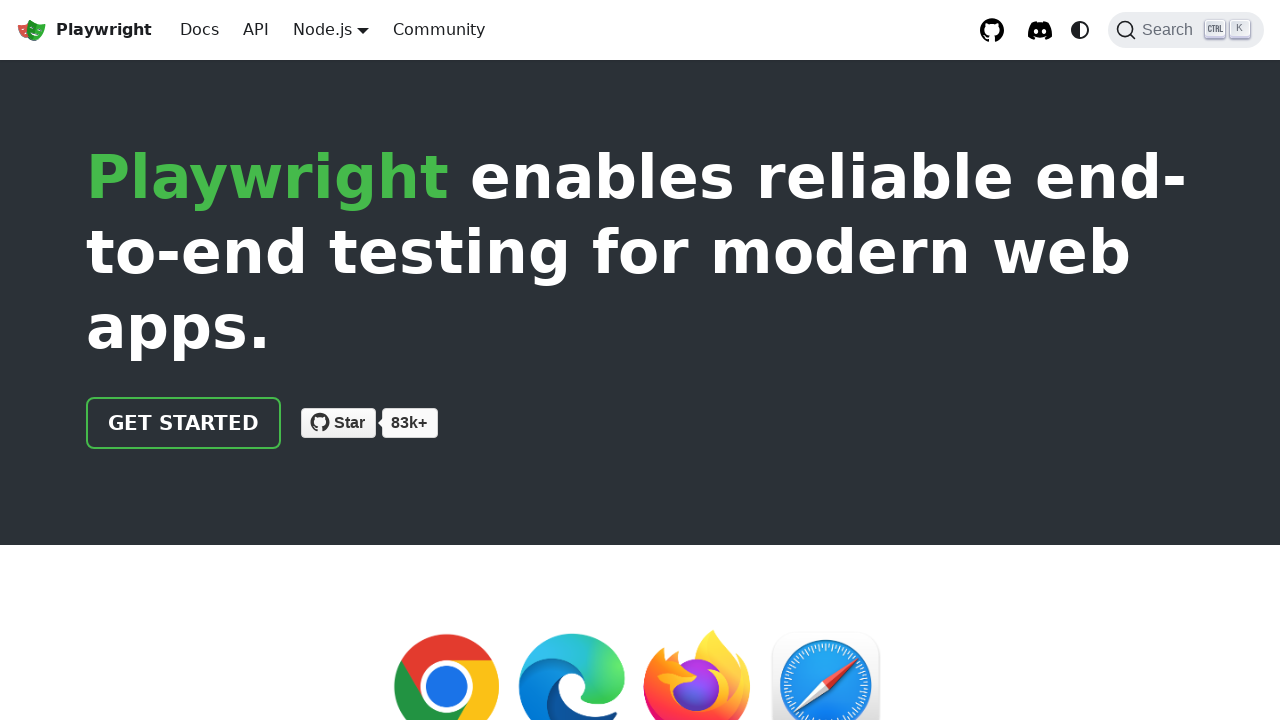

Verified page title contains 'Playwright'
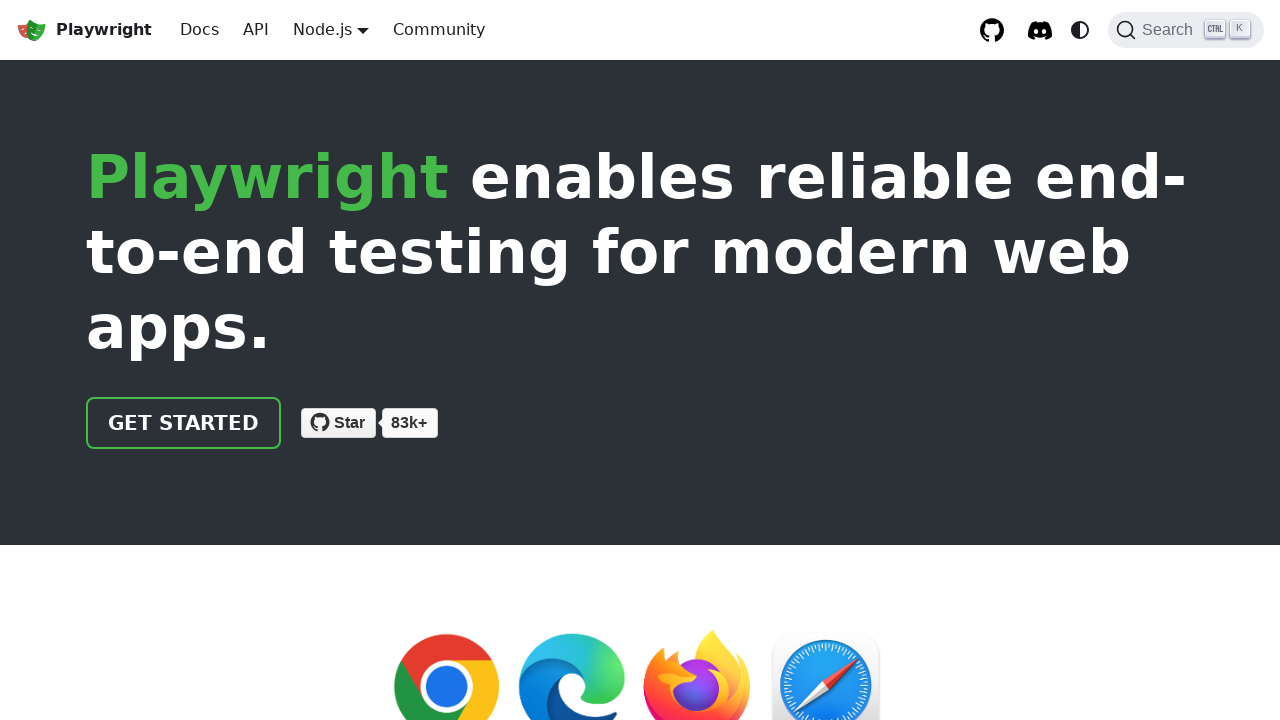

Located the 'Get Started' button
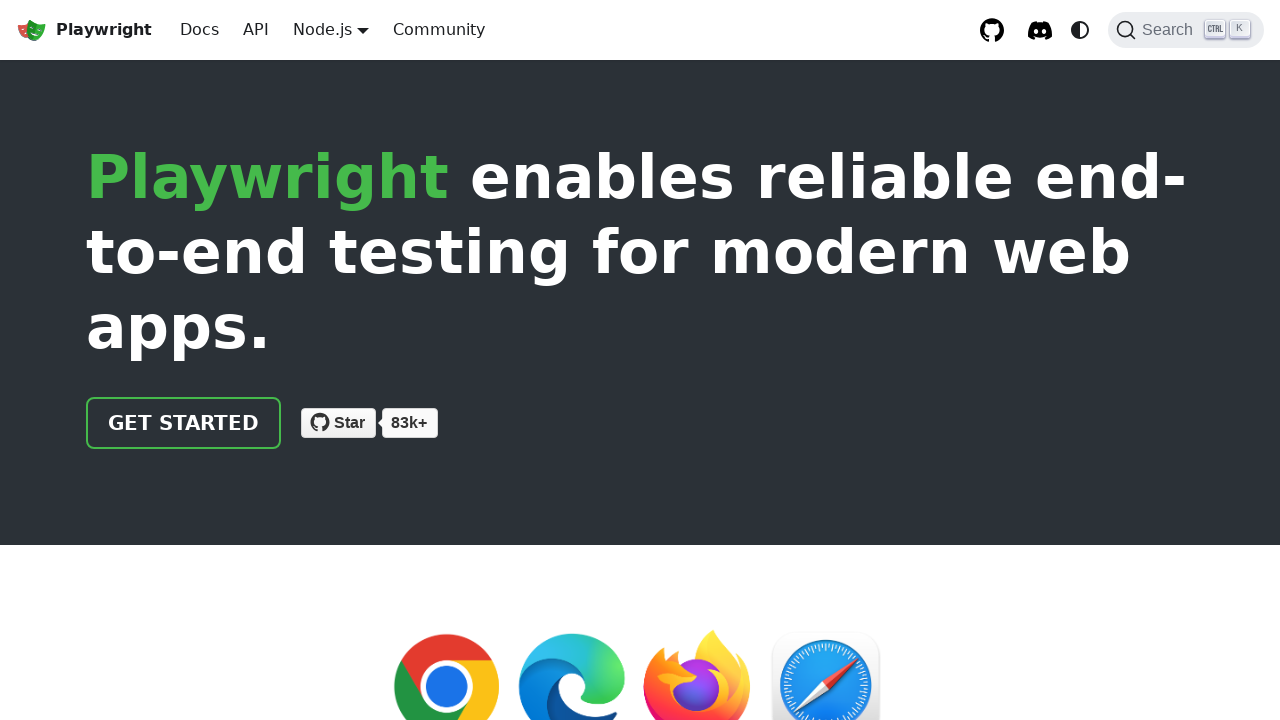

Verified 'Get Started' button has correct href attribute
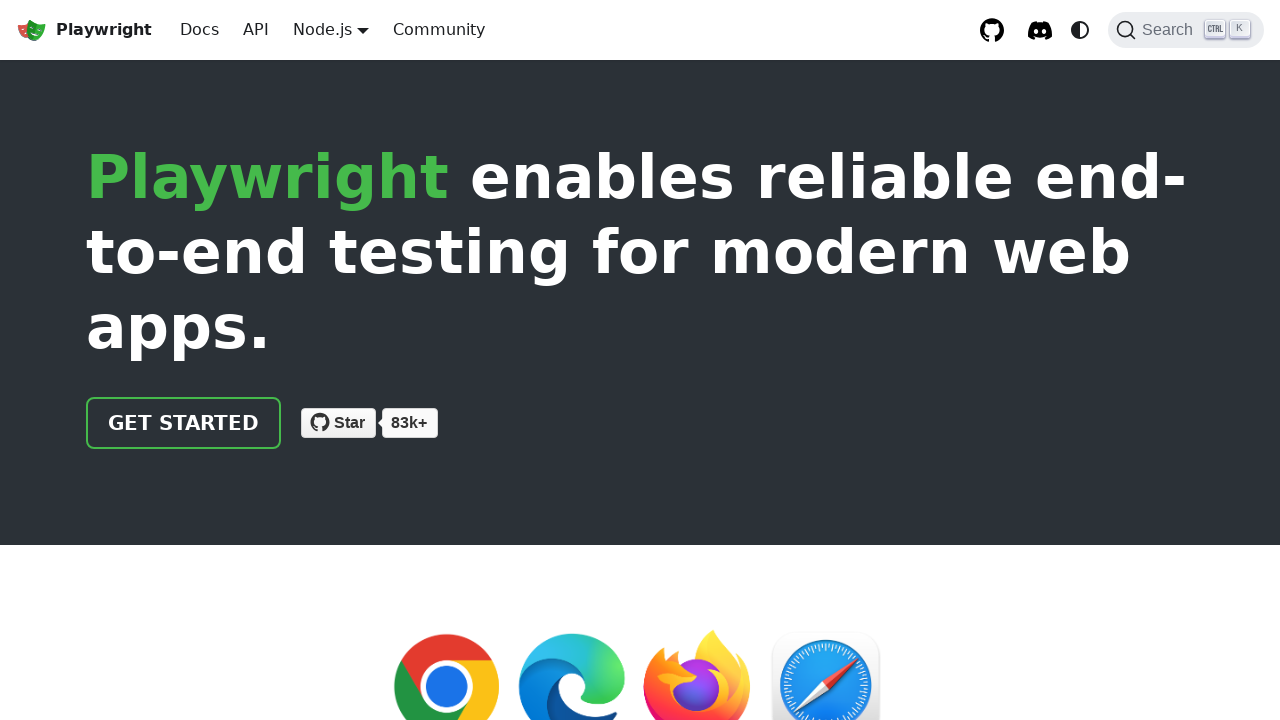

Clicked the 'Get Started' button at (184, 423) on internal:role=link[name="Get Started"i]
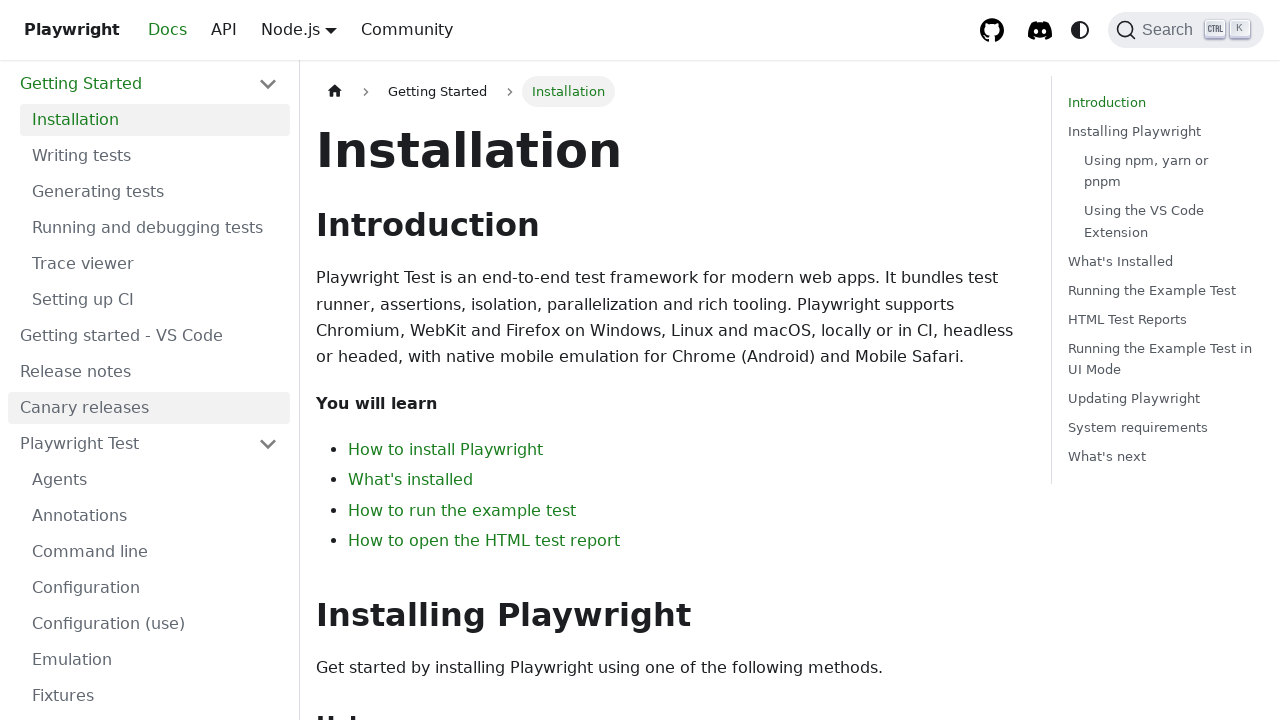

Installation heading loaded and visible
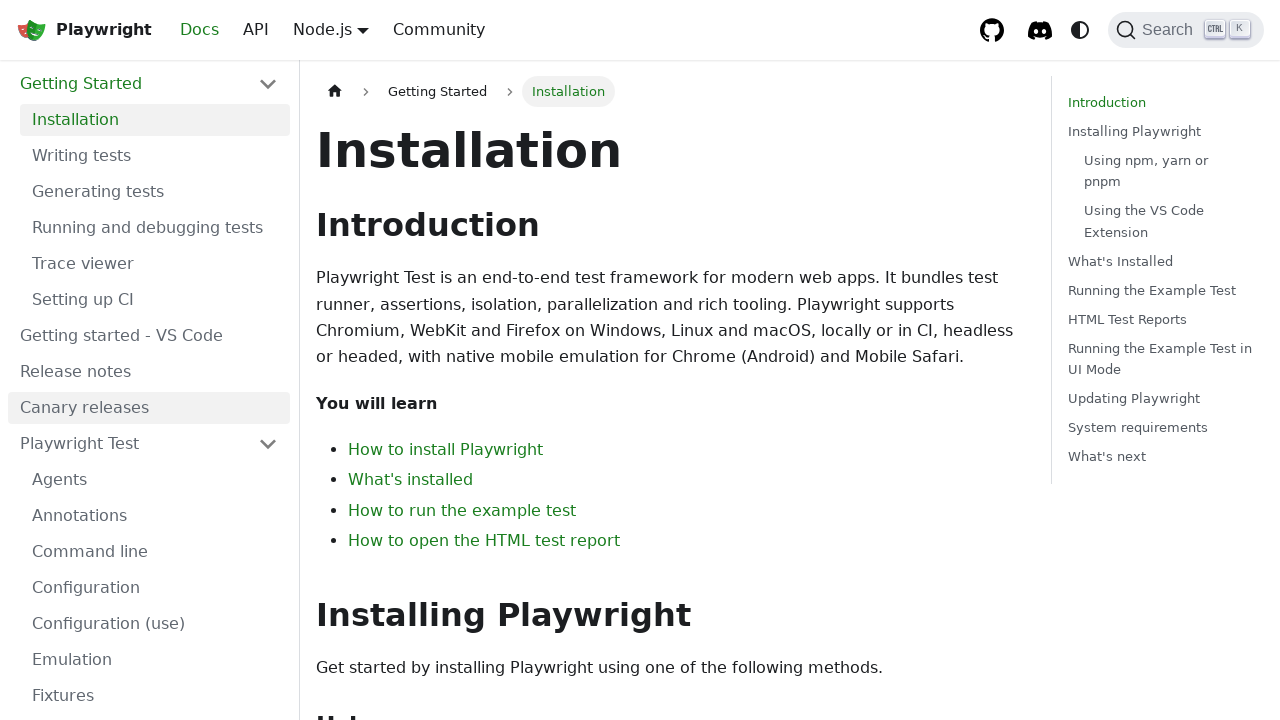

Confirmed Installation heading is visible
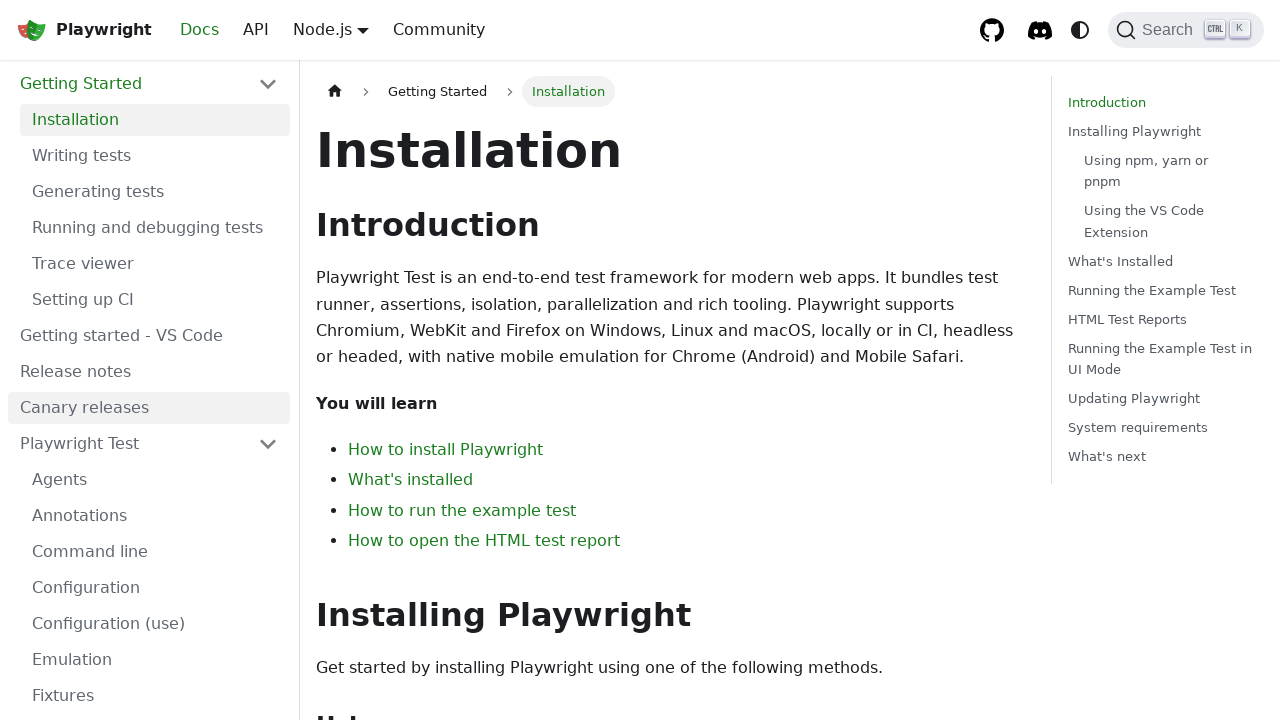

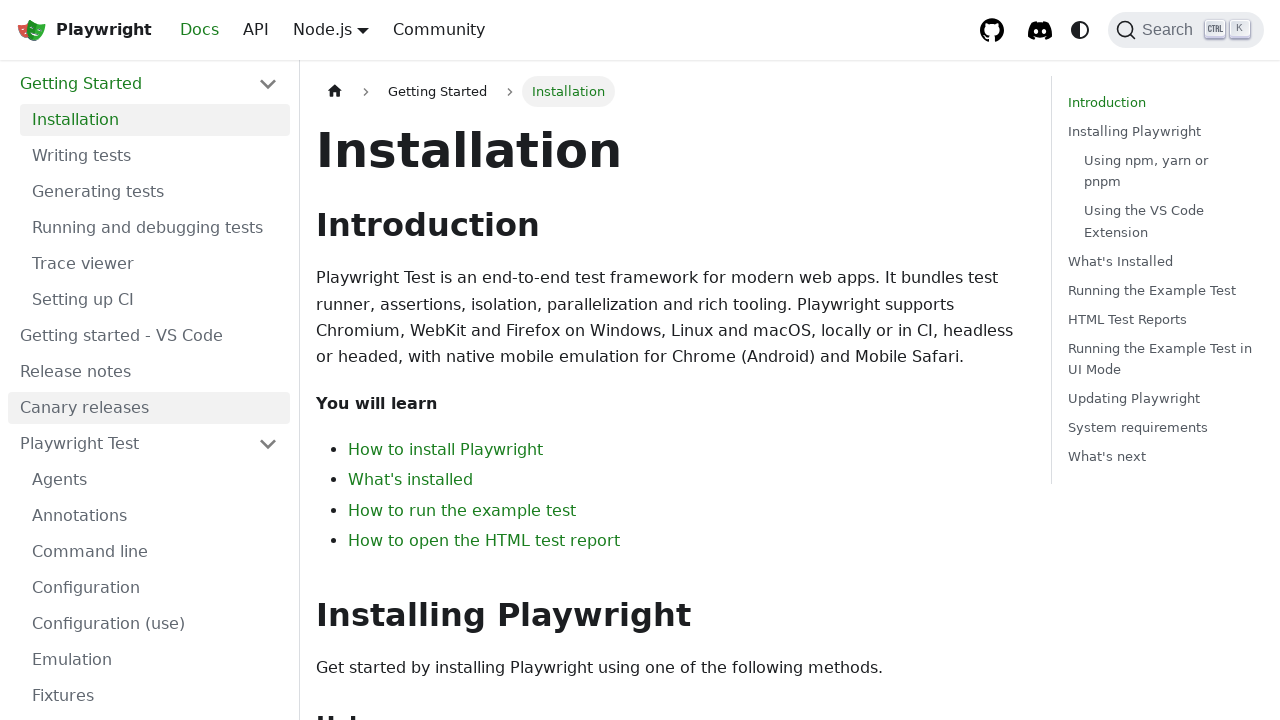